Tests dynamic loading by clicking Start and waiting for "Hello World!" text to become visible

Starting URL: http://the-internet.herokuapp.com/dynamic_loading/2

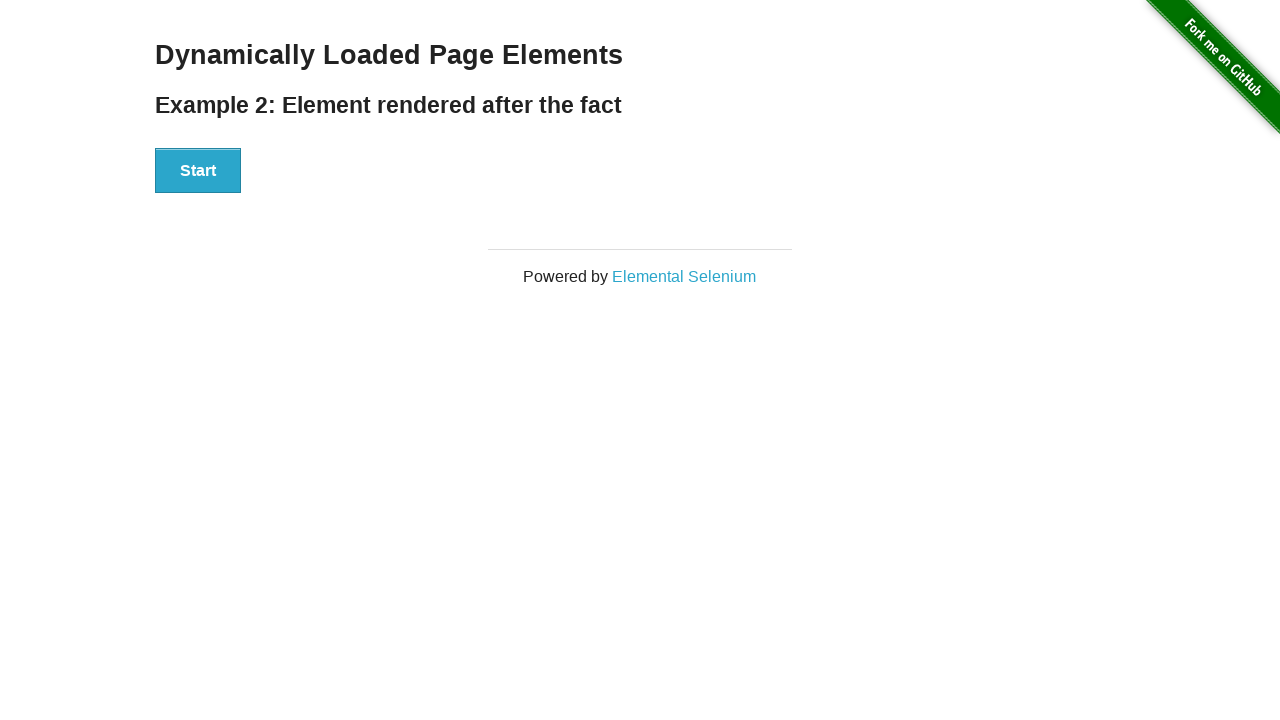

Clicked Start button to initiate dynamic loading at (198, 171) on xpath=//button[text()='Start']
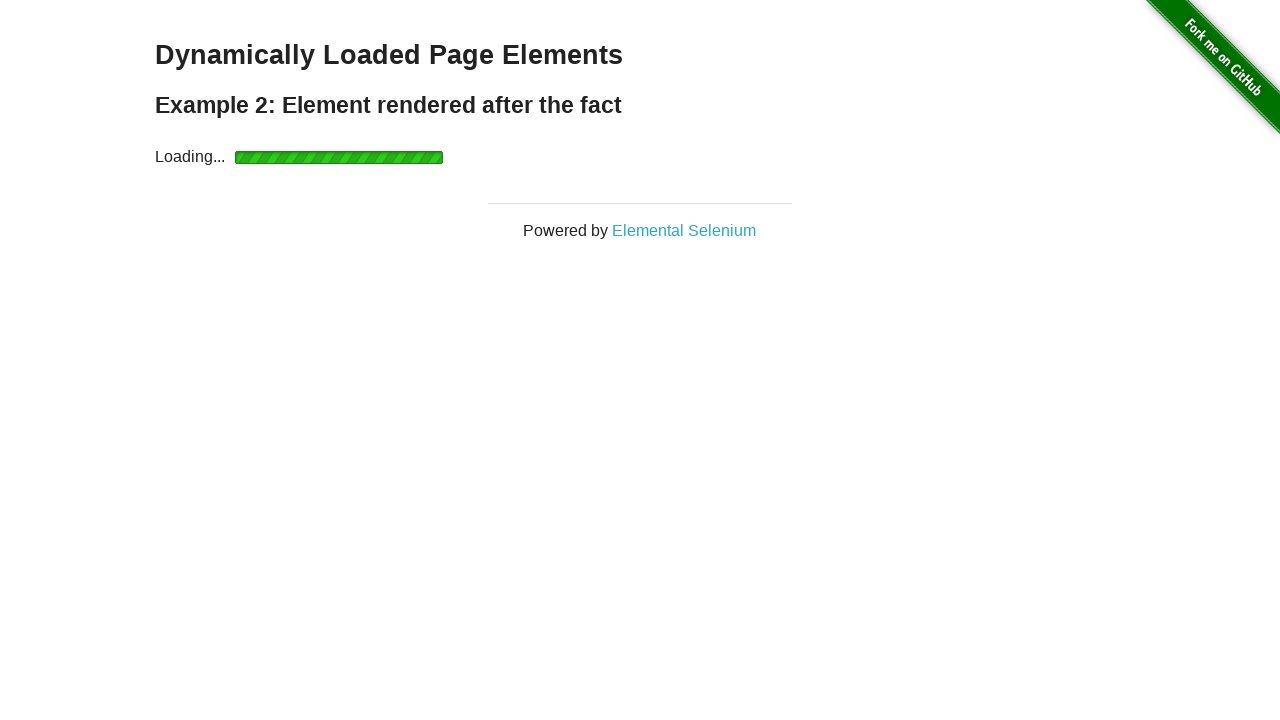

Waited for 'Hello World!' text to become visible
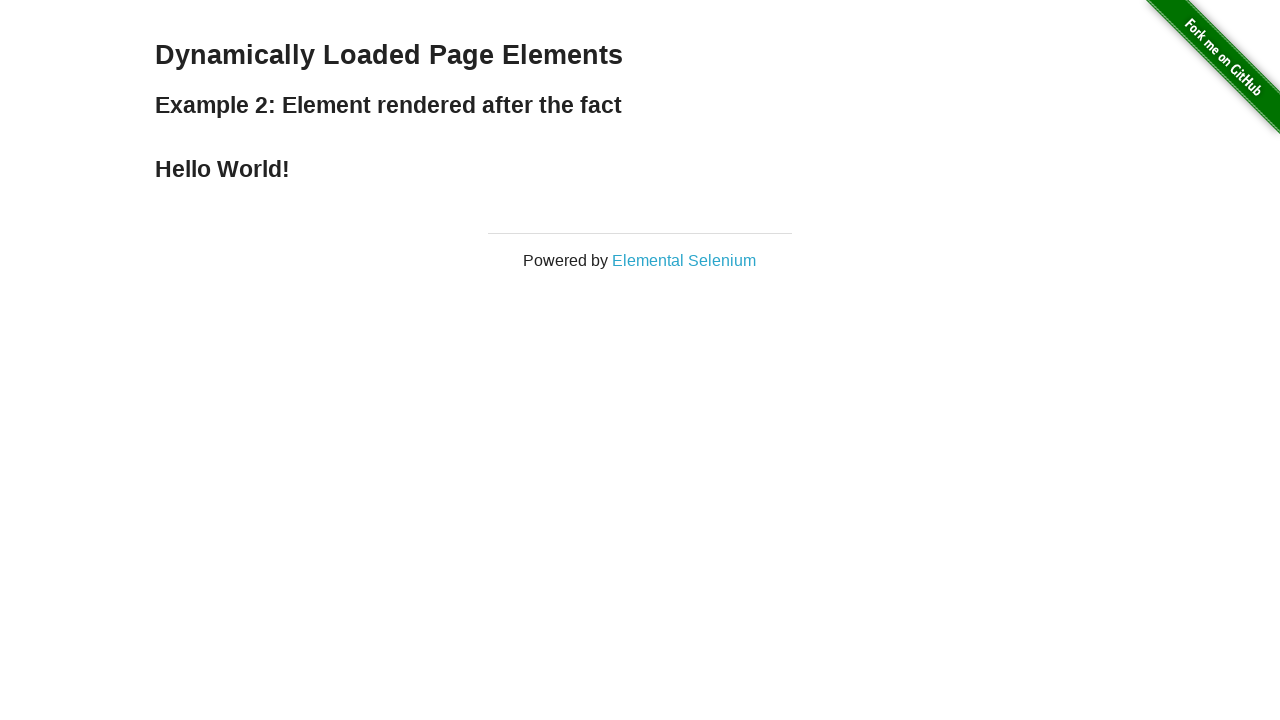

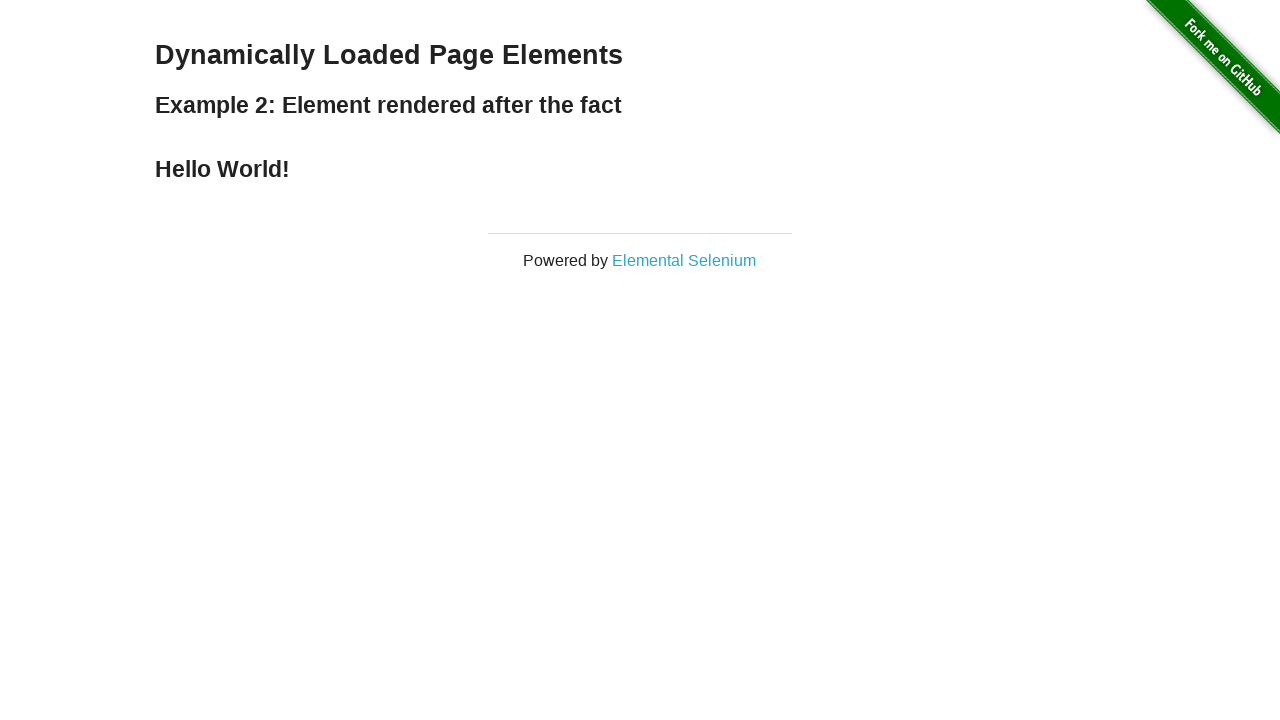